Opens the Chumbak e-commerce website and maximizes the browser window

Starting URL: https://www.chumbak.com/

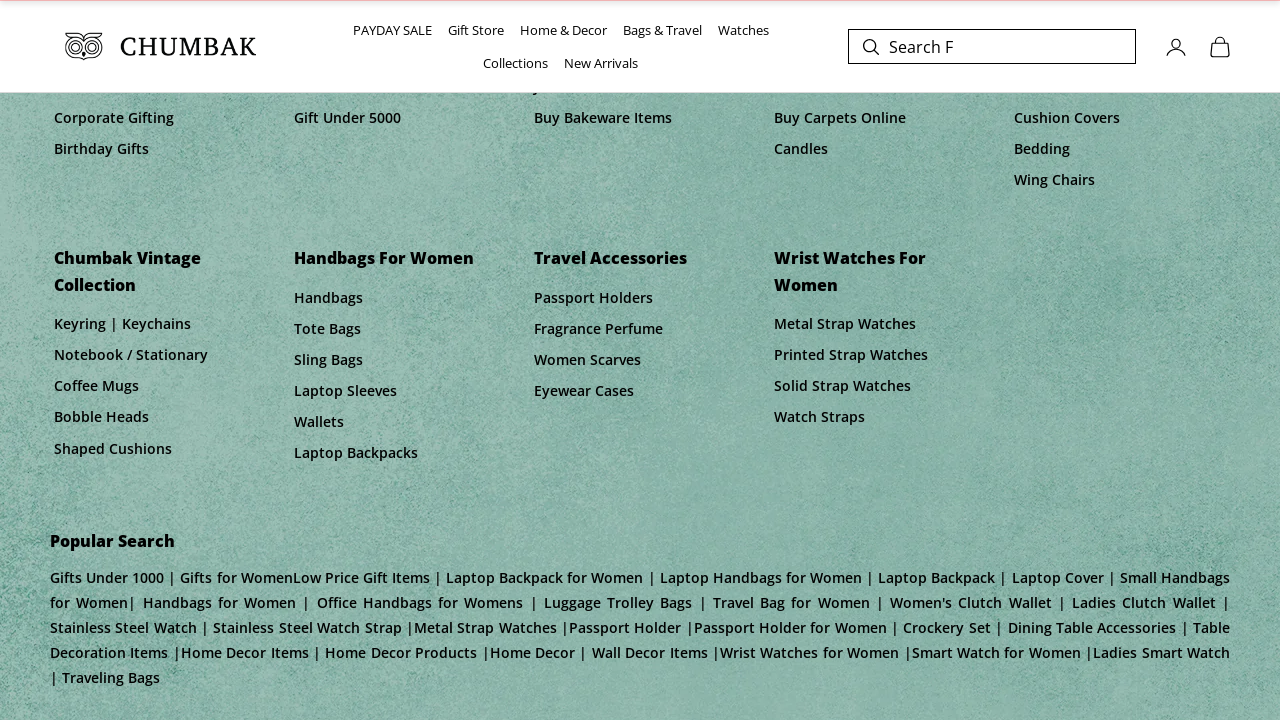

Waited for page to load completely (domcontentloaded)
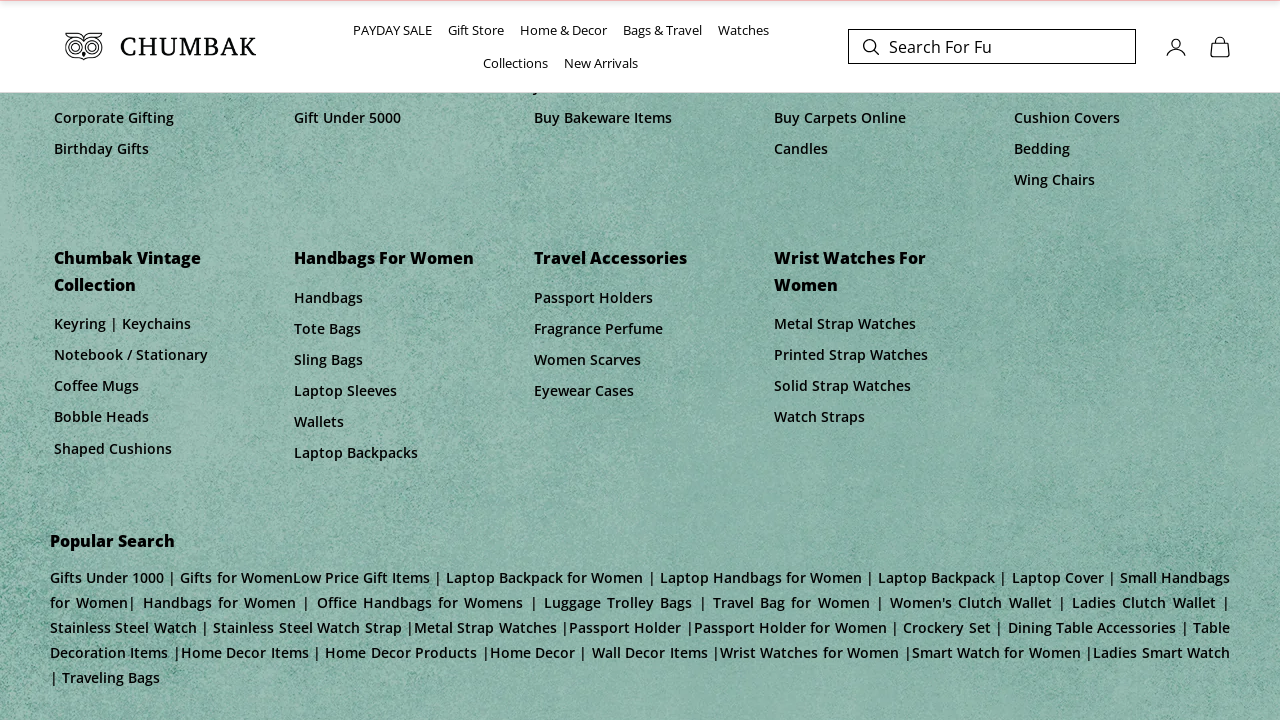

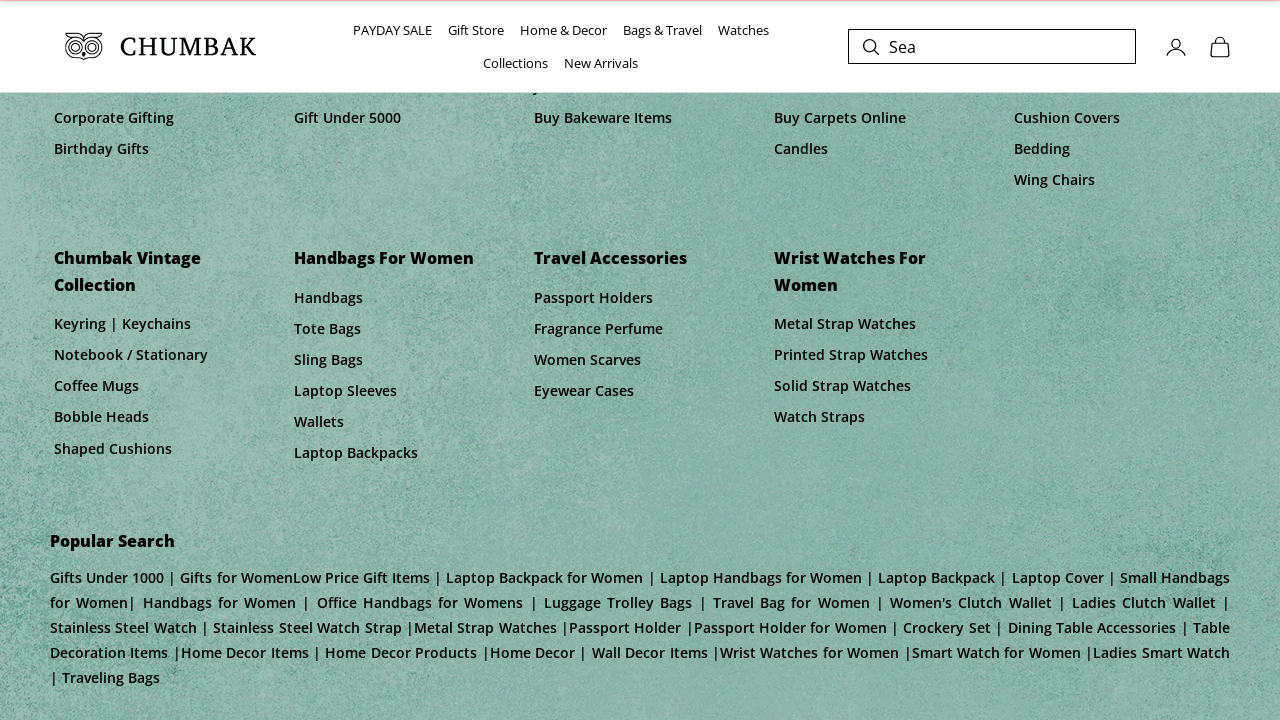